Tests drag and drop functionality by dragging an element from source to target and verifying the drop was successful

Starting URL: http://jqueryui.com/resources/demos/droppable/default.html

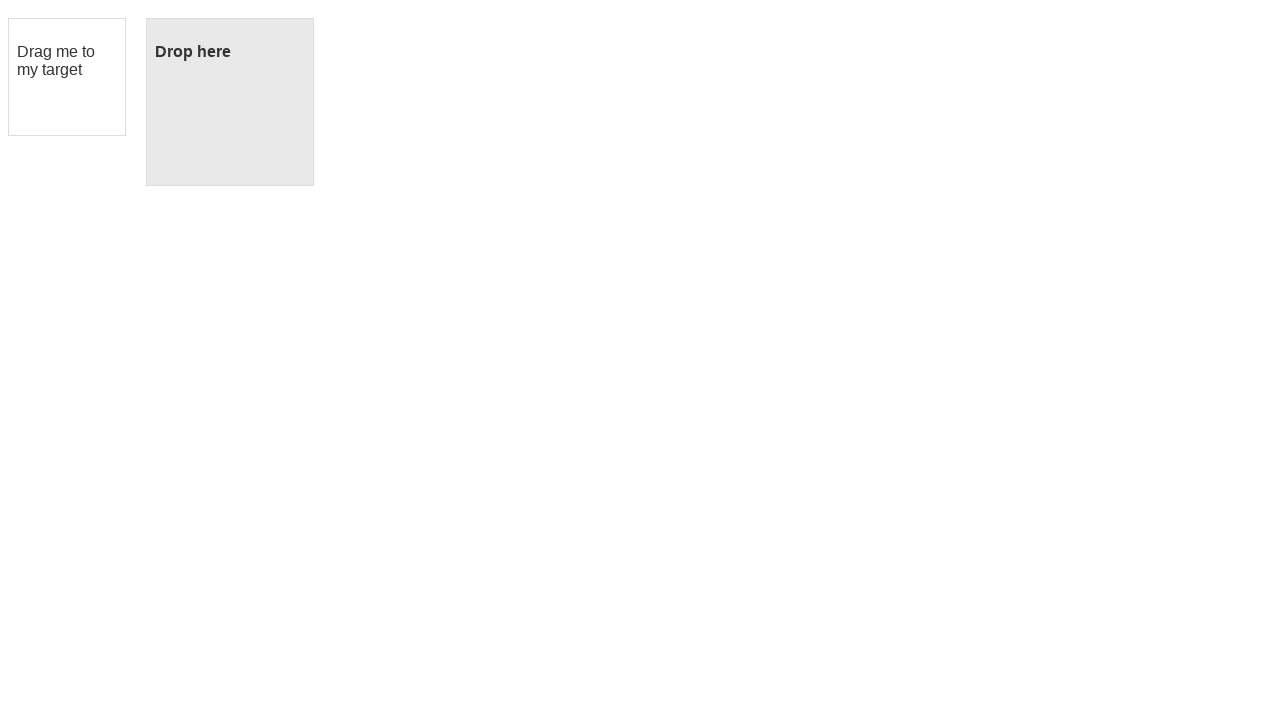

Located draggable element with id 'draggable'
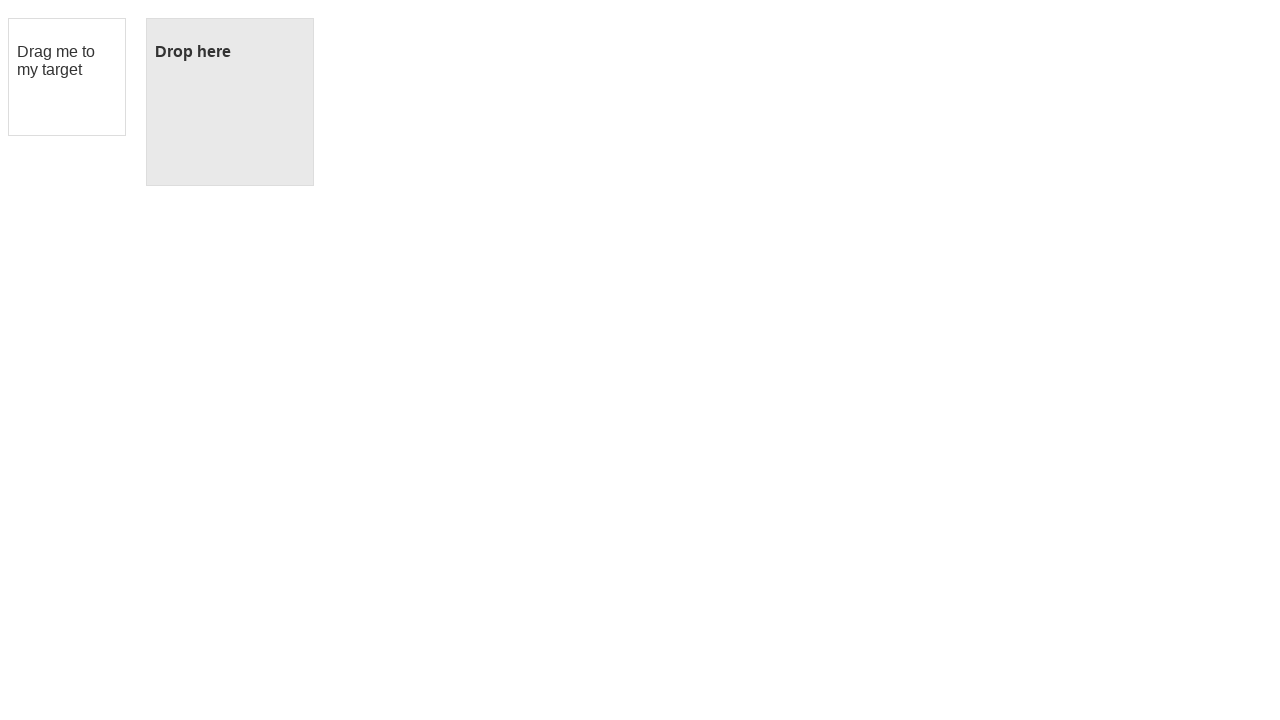

Located droppable element with id 'droppable'
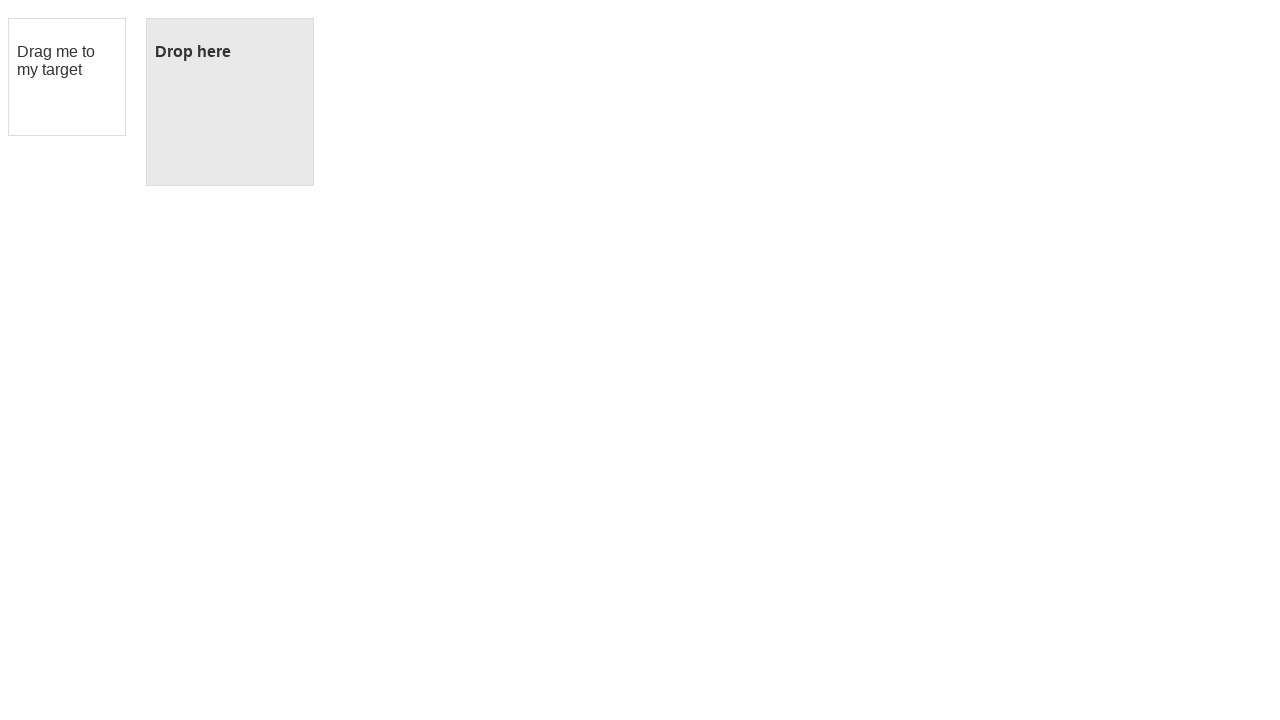

Dragged element from source to target successfully at (230, 102)
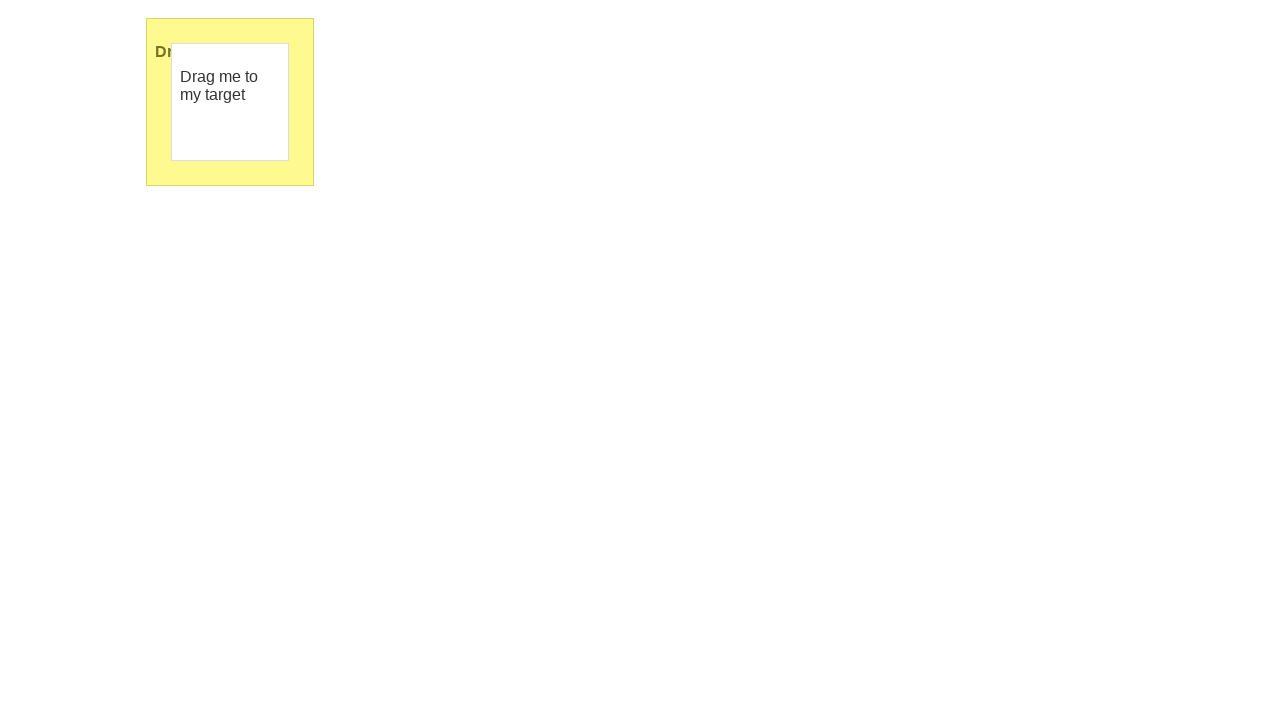

Retrieved text content from droppable element
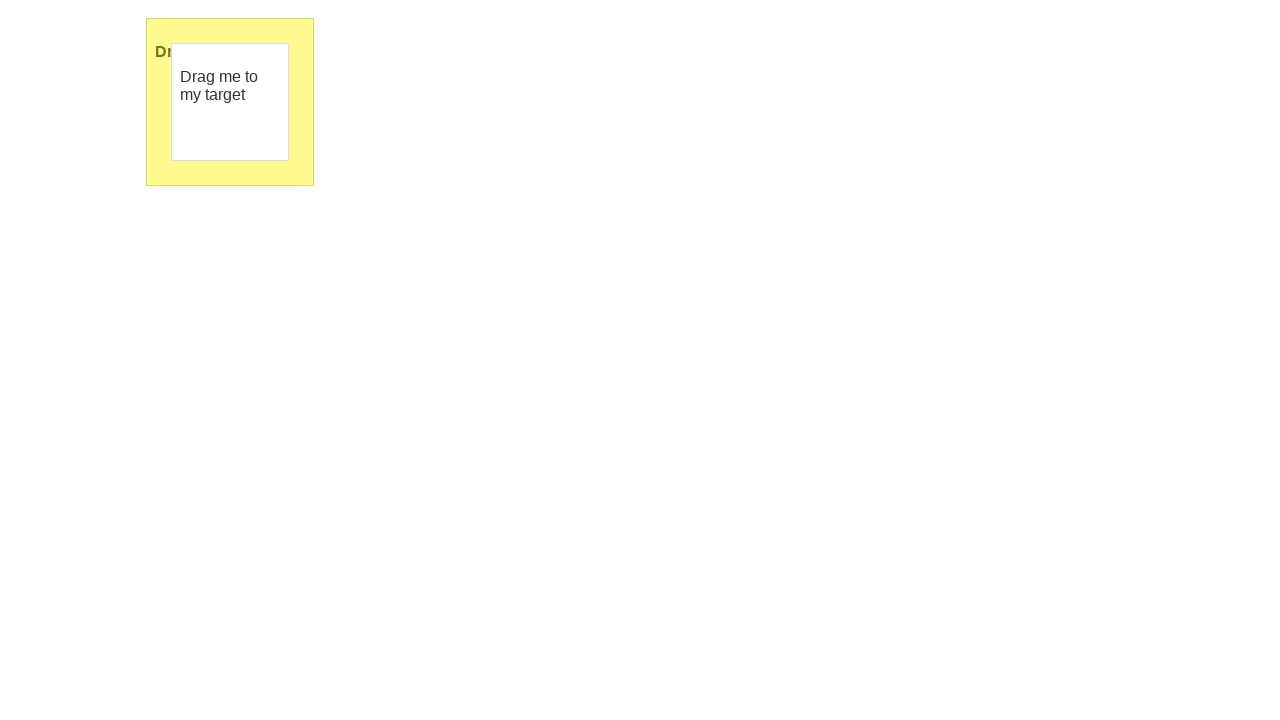

Verified that droppable element text is 'Dropped!' - drag and drop successful
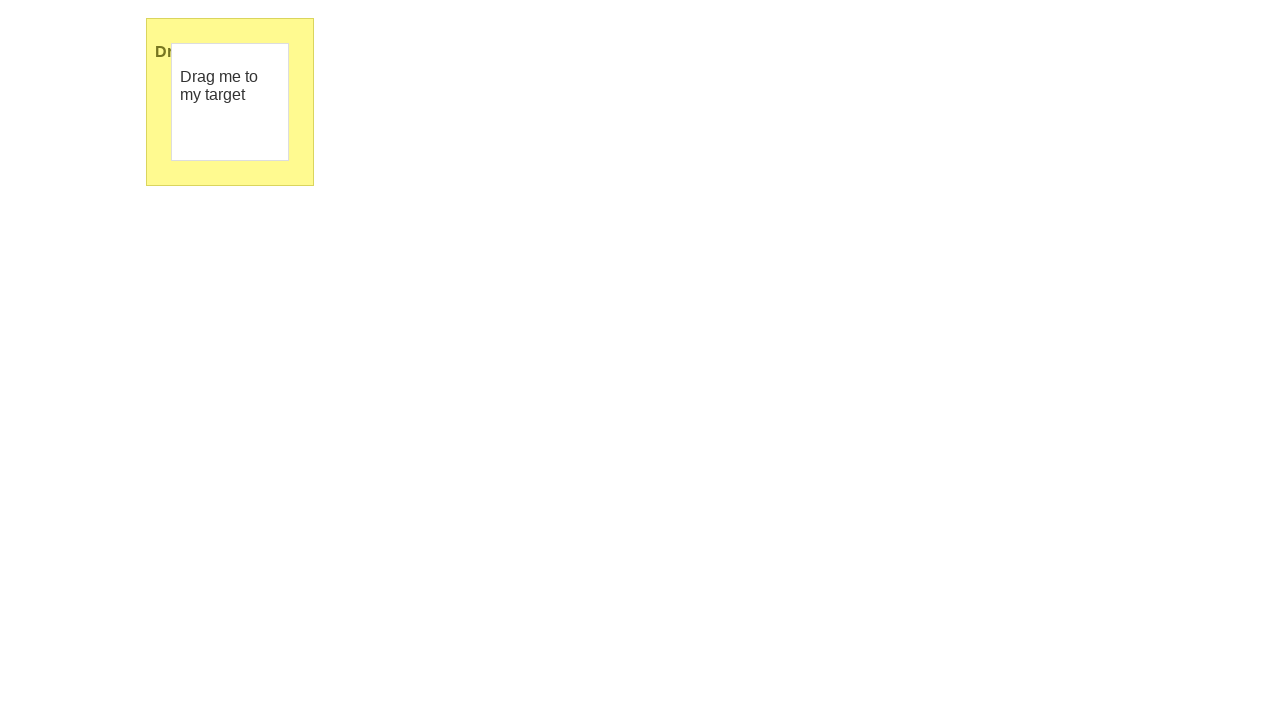

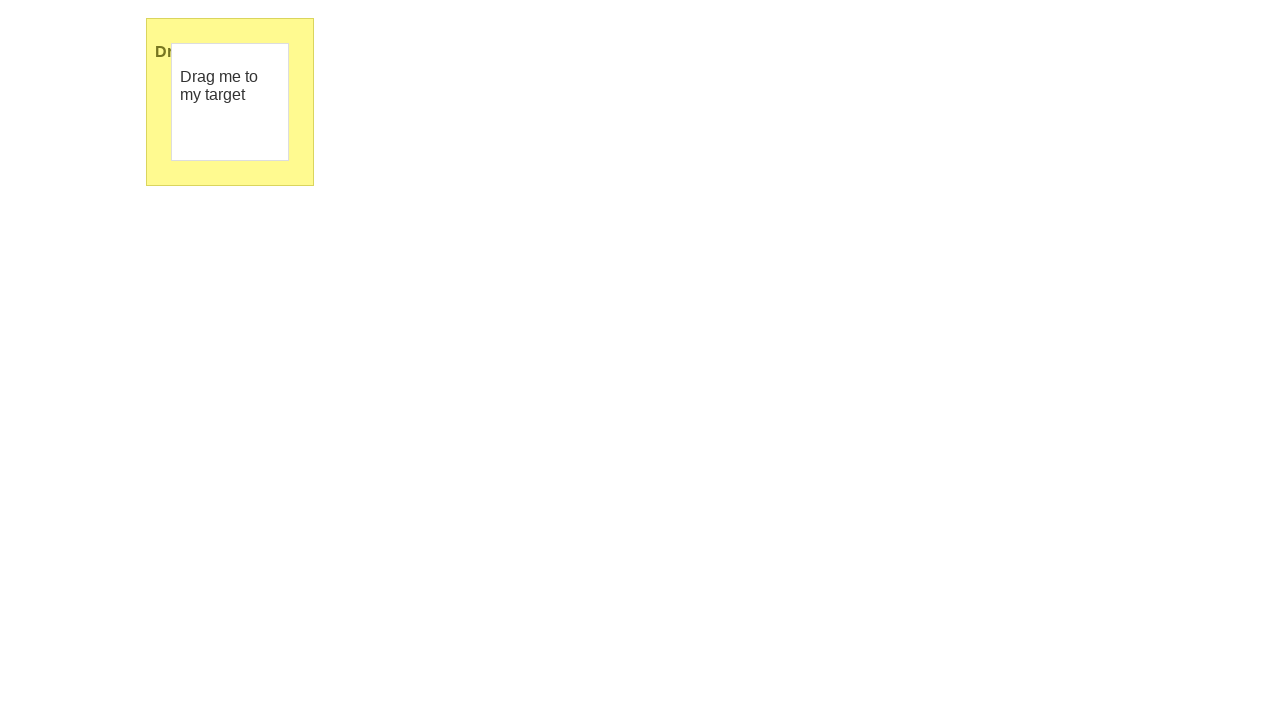